Tests file download functionality by navigating to a download page, clicking the first download link, and verifying that a file was downloaded successfully.

Starting URL: https://the-internet.herokuapp.com/download

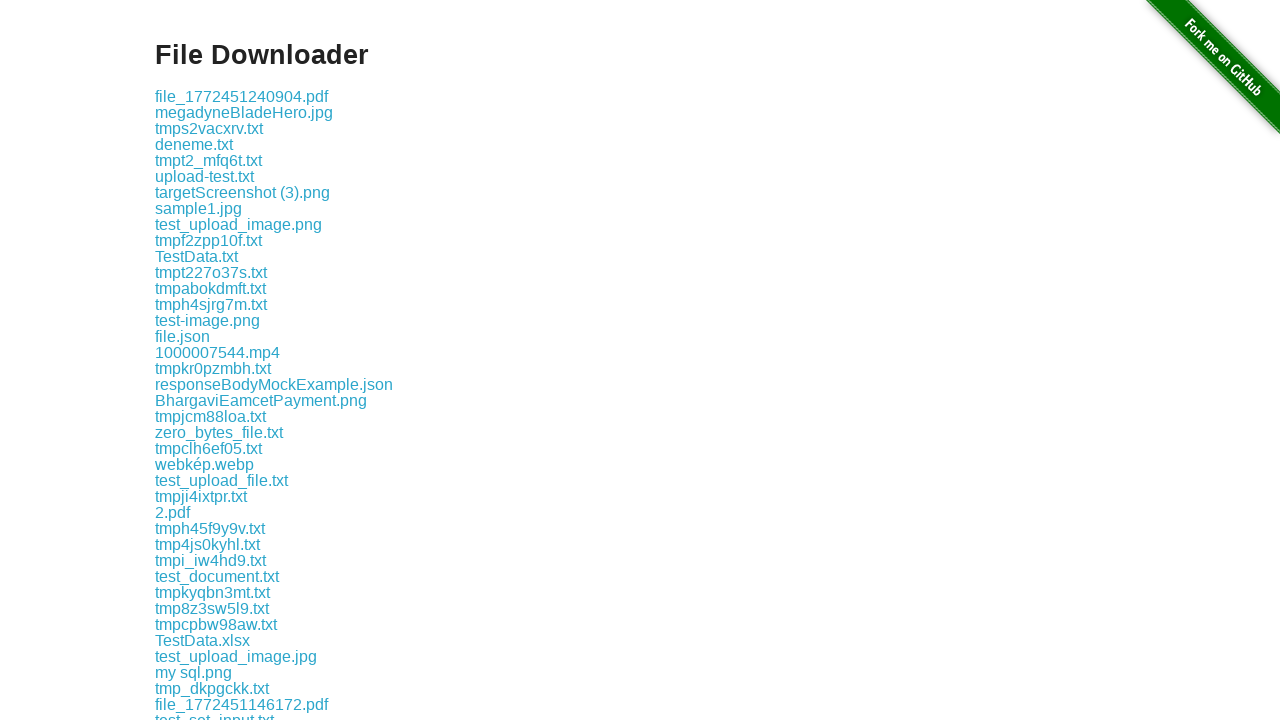

Clicked the first download link at (242, 96) on .example a >> nth=0
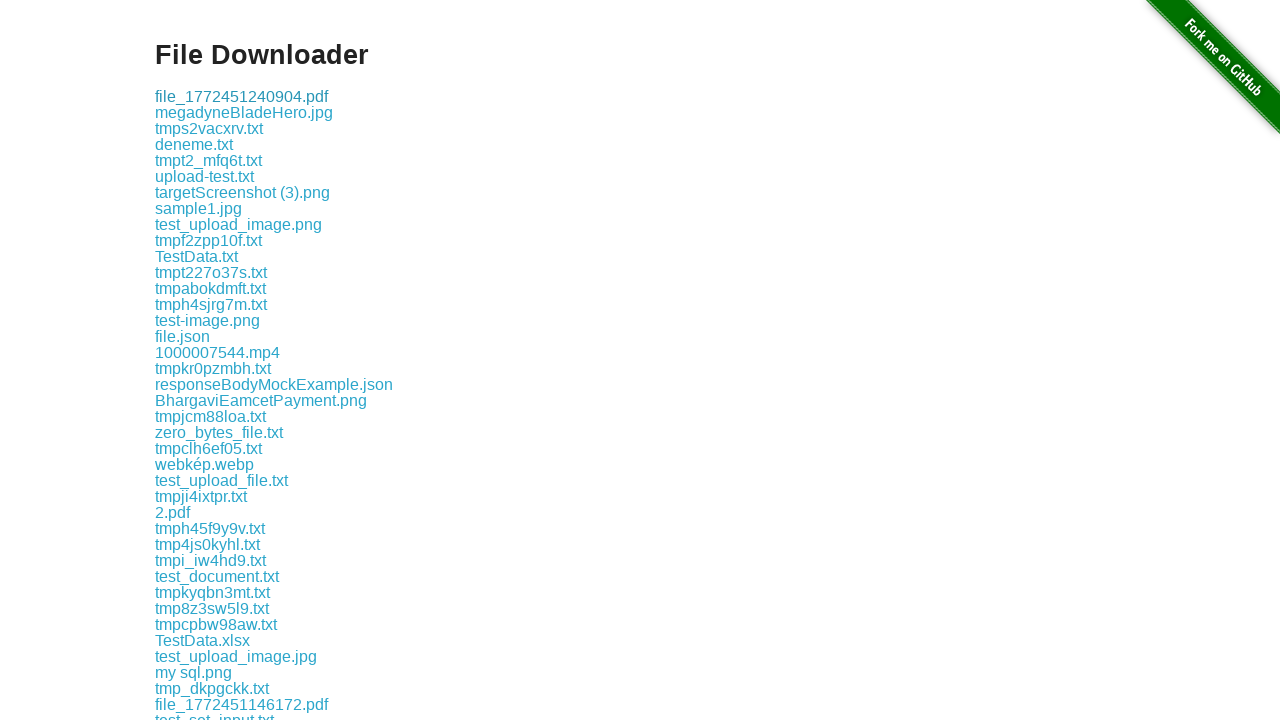

Waited 3 seconds for download to complete
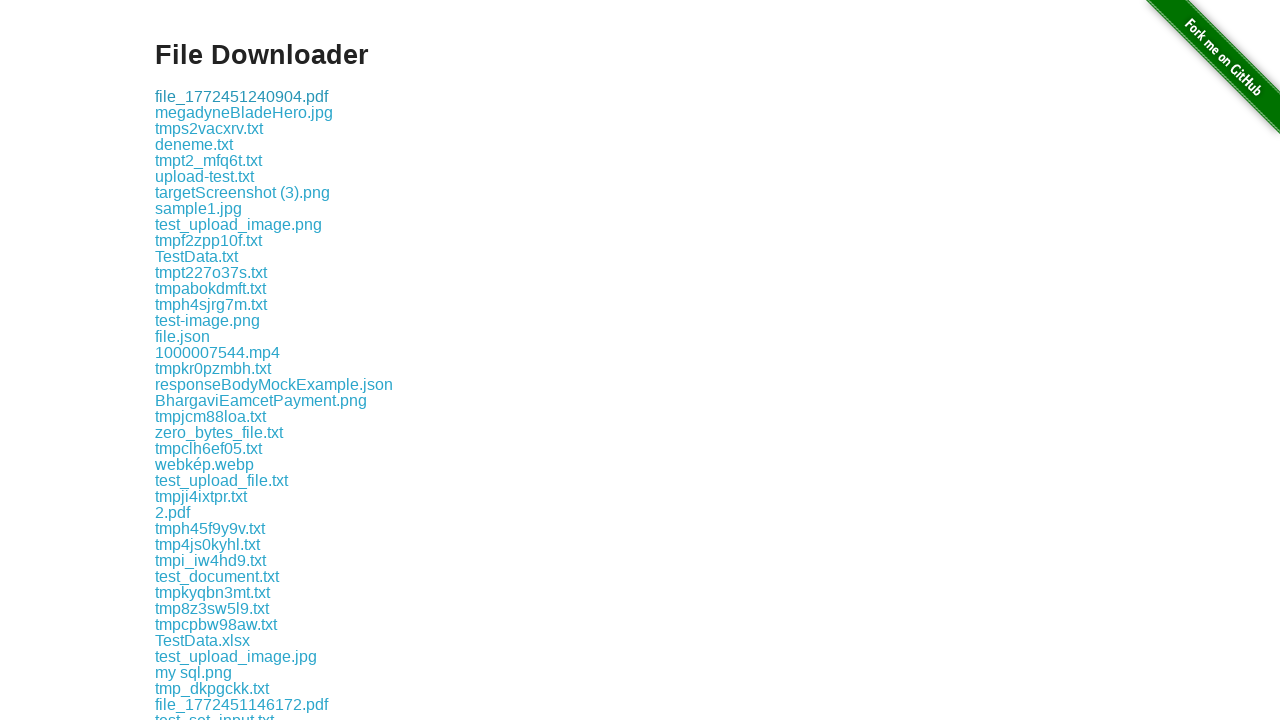

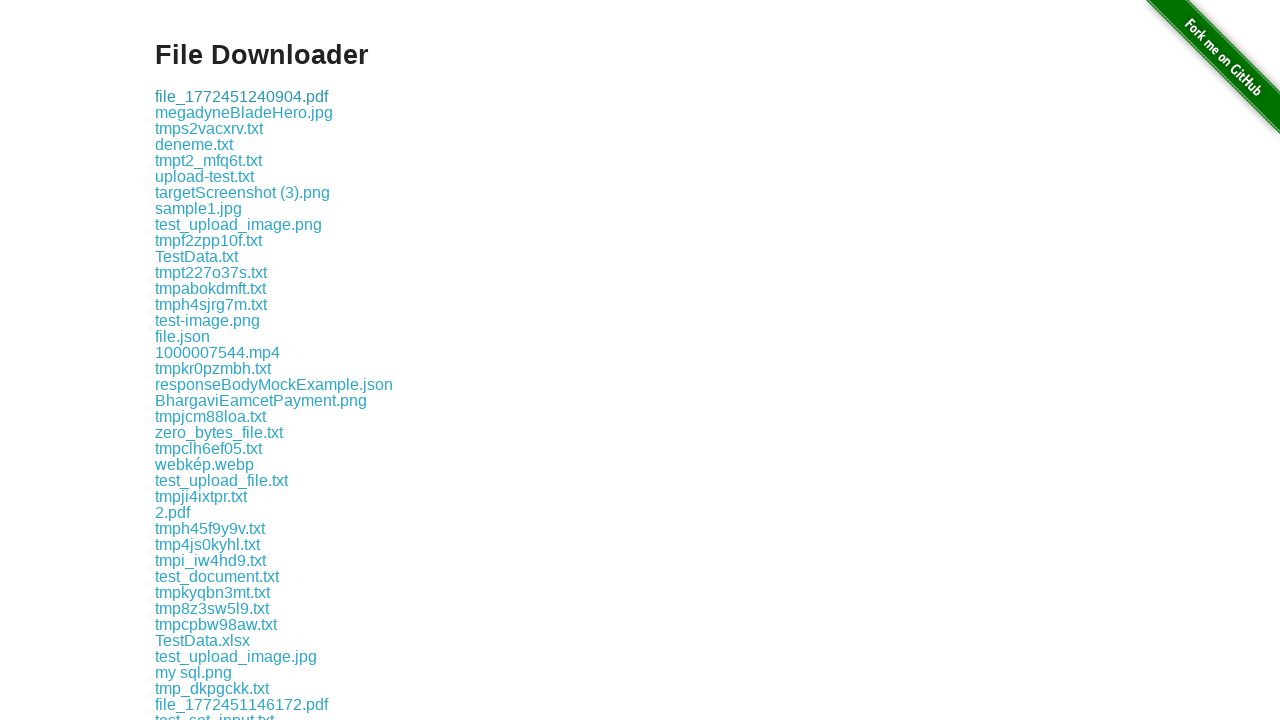